Tests the economic calendar filtering functionality by applying a country filter (Vietnam), selecting a date range using the calendar picker, and navigating the download menu options.

Starting URL: https://www.marketpulse.com/tools/economic-calendar/

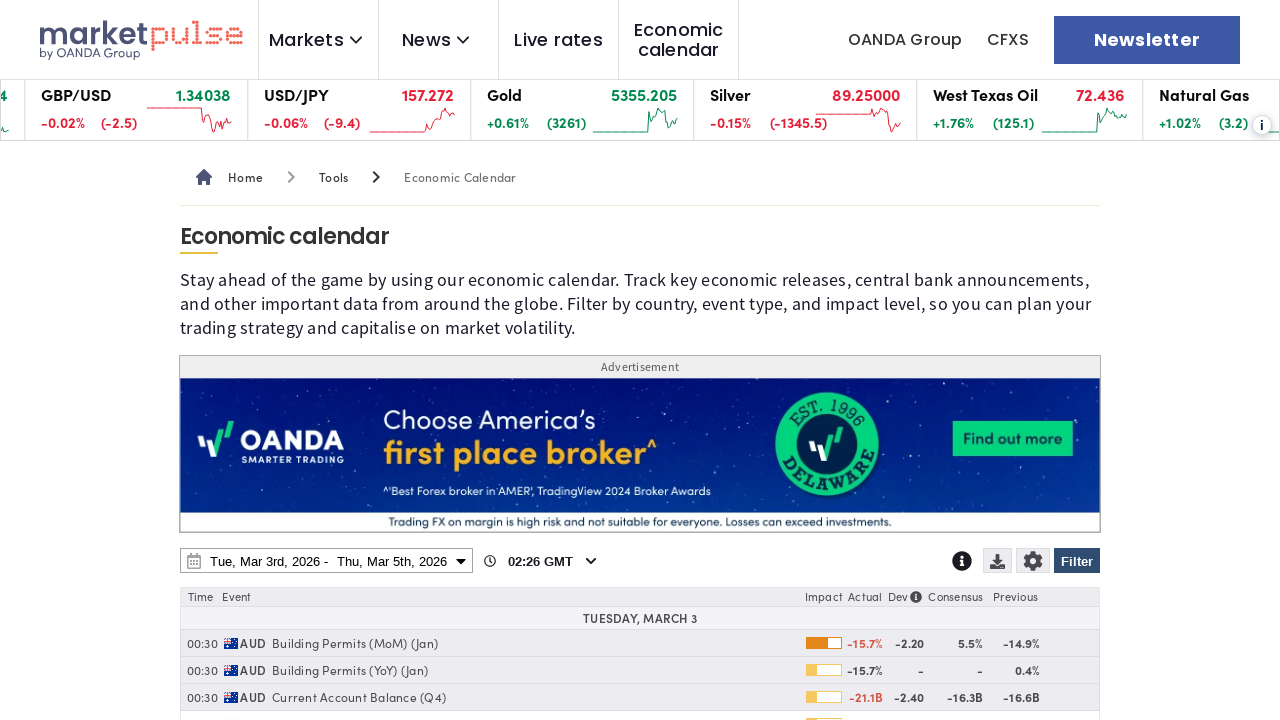

Page loaded with domcontentloaded state
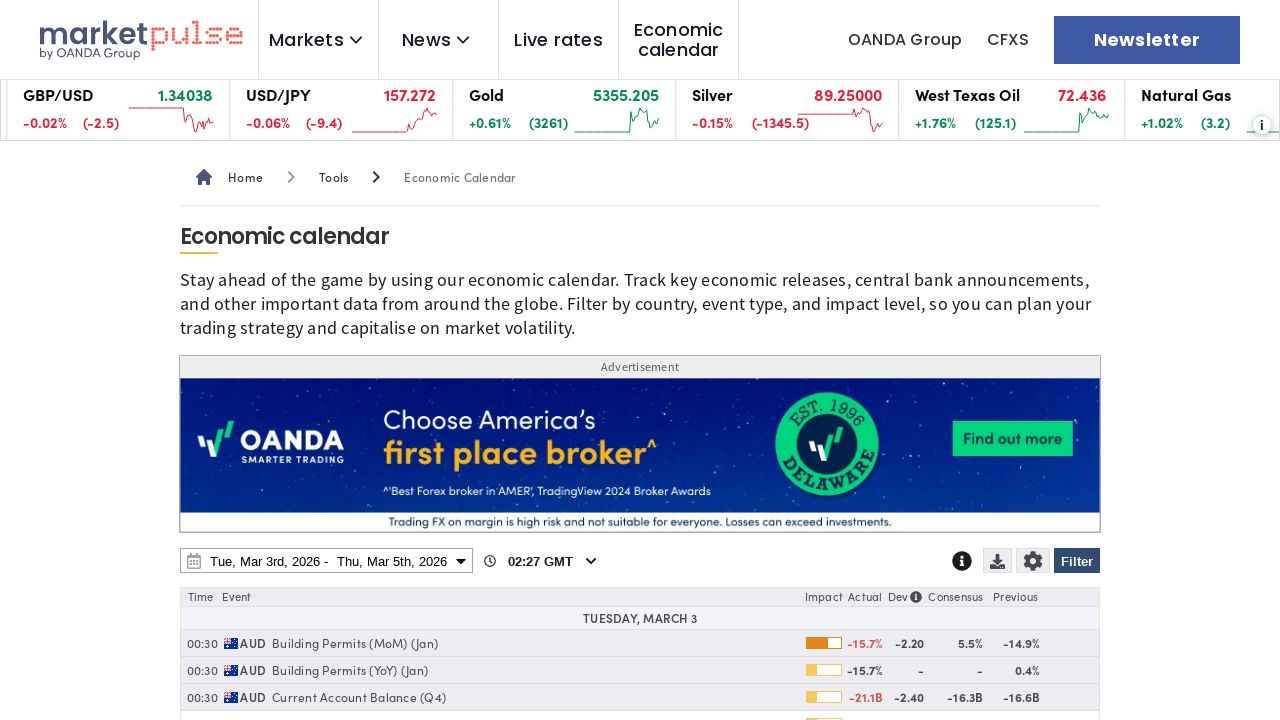

Clicked Filter button to open filter menu at (1077, 561) on internal:role=button[name="Filter"i]
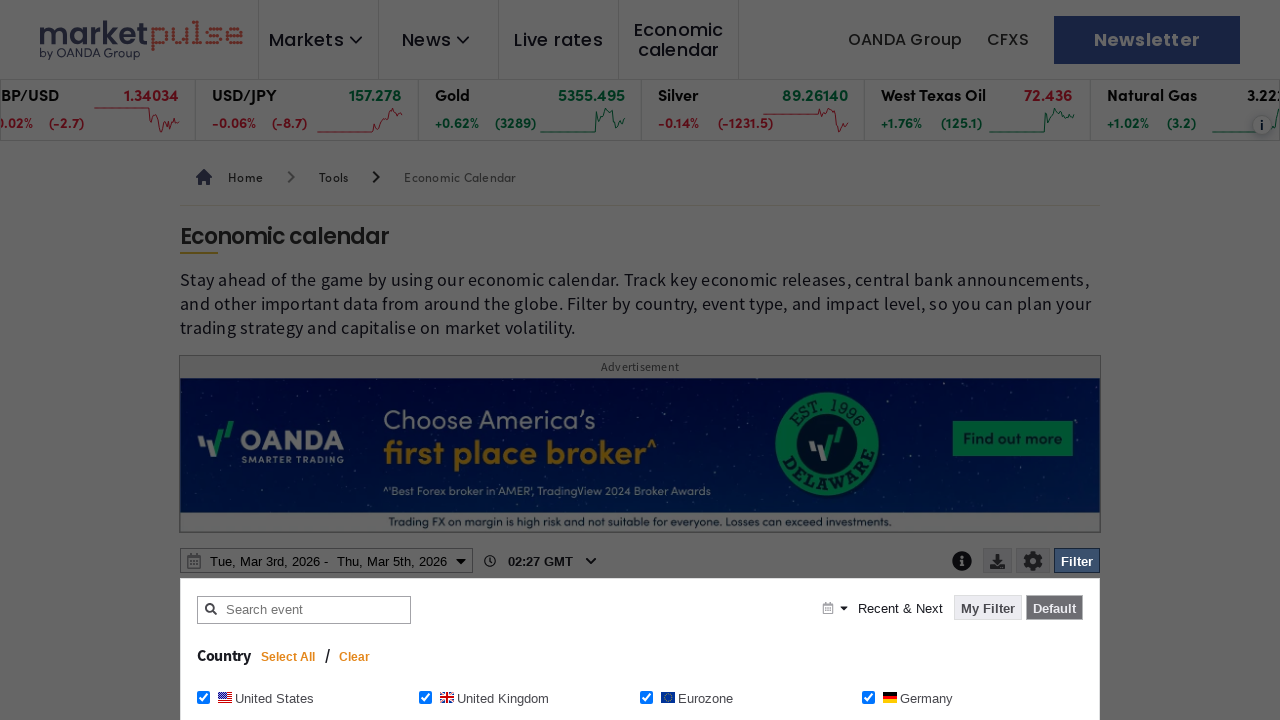

Clear button appeared in filter menu
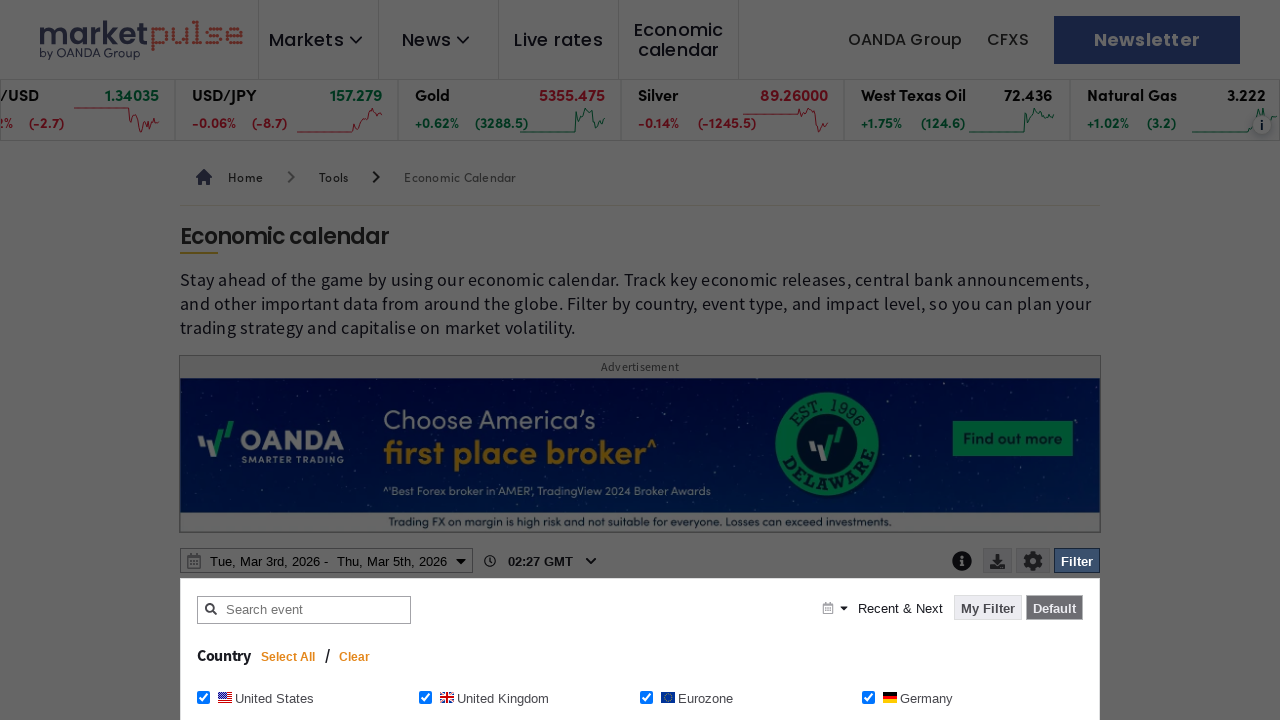

Waited 1200ms for filter menu to fully render
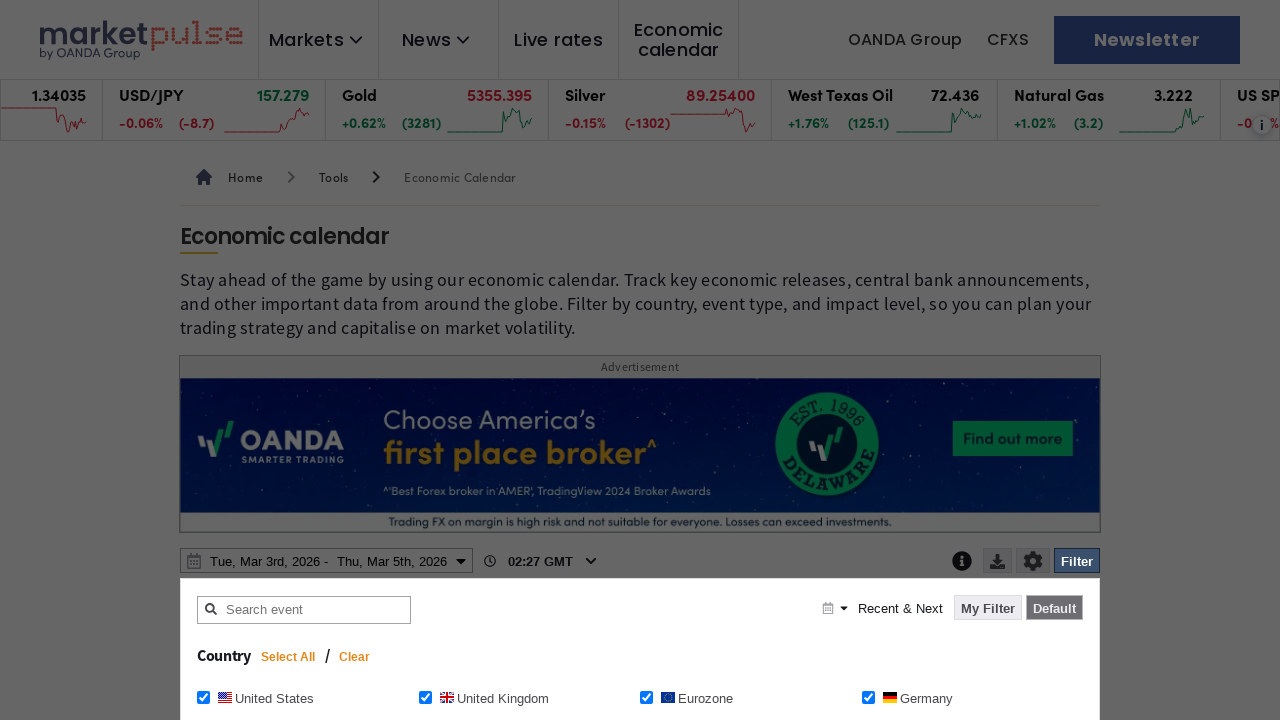

Clicked Clear button to reset existing filters at (355, 657) on internal:role=button[name="Clear"i]
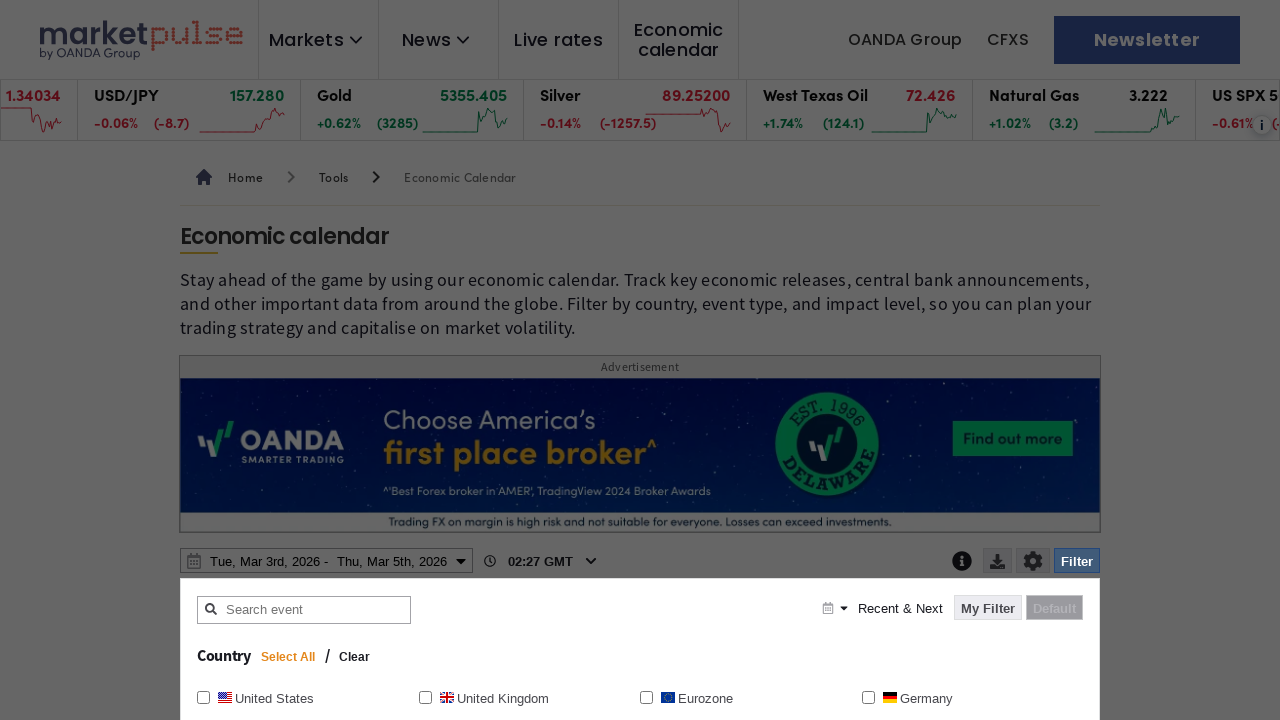

Waited 1200ms for filters to be cleared
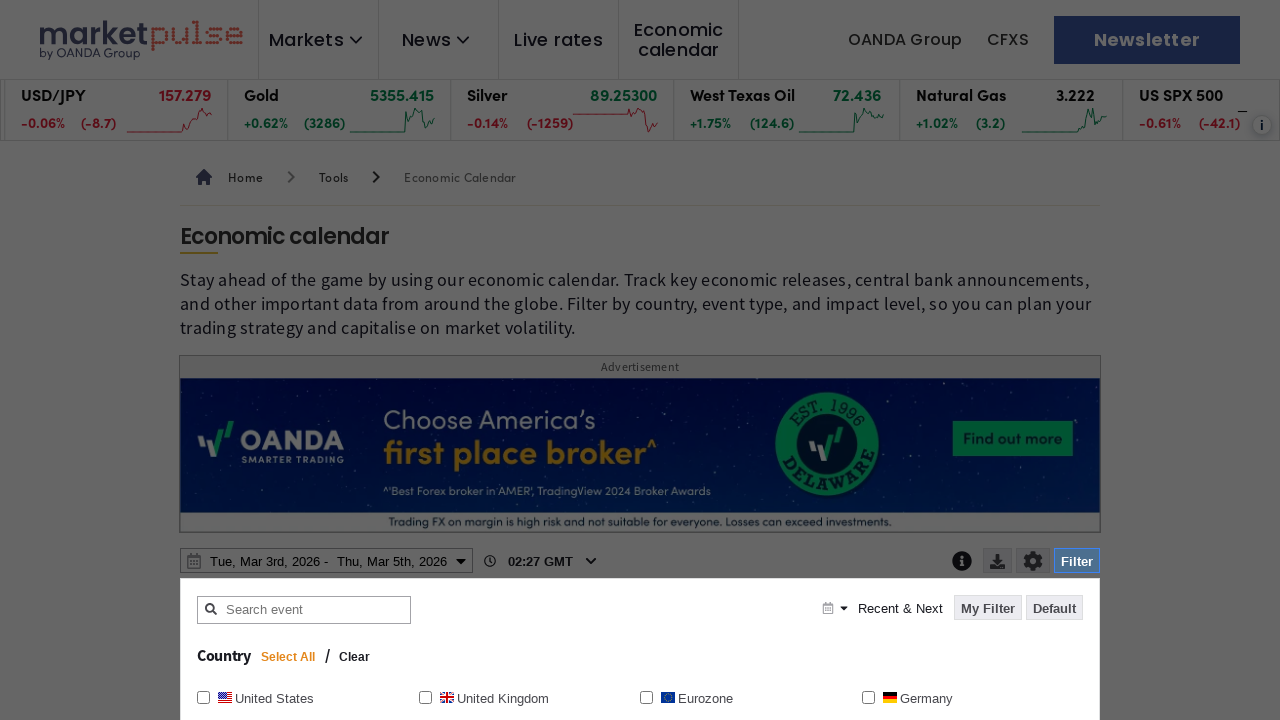

Checked Vietnam checkbox to apply country filter at (868, 360) on internal:role=checkbox[name="Vietnam Vietnam"i]
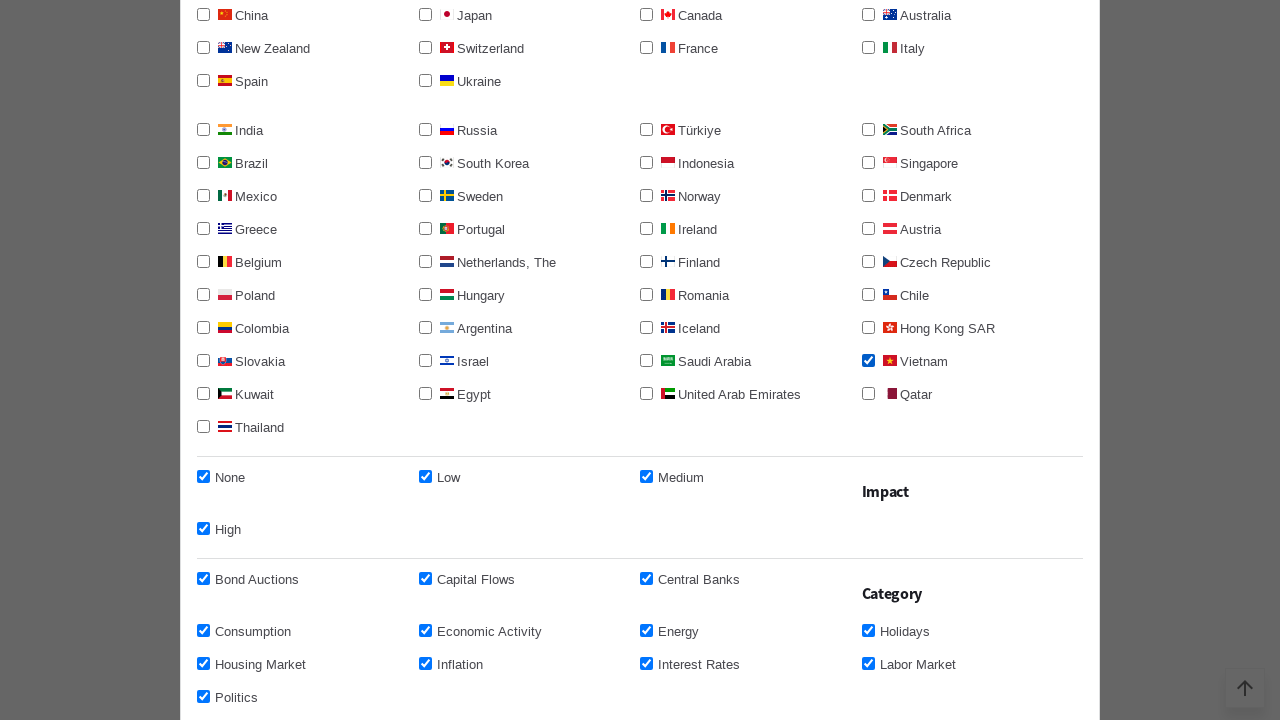

Waited 1200ms for Vietnam checkbox selection to register
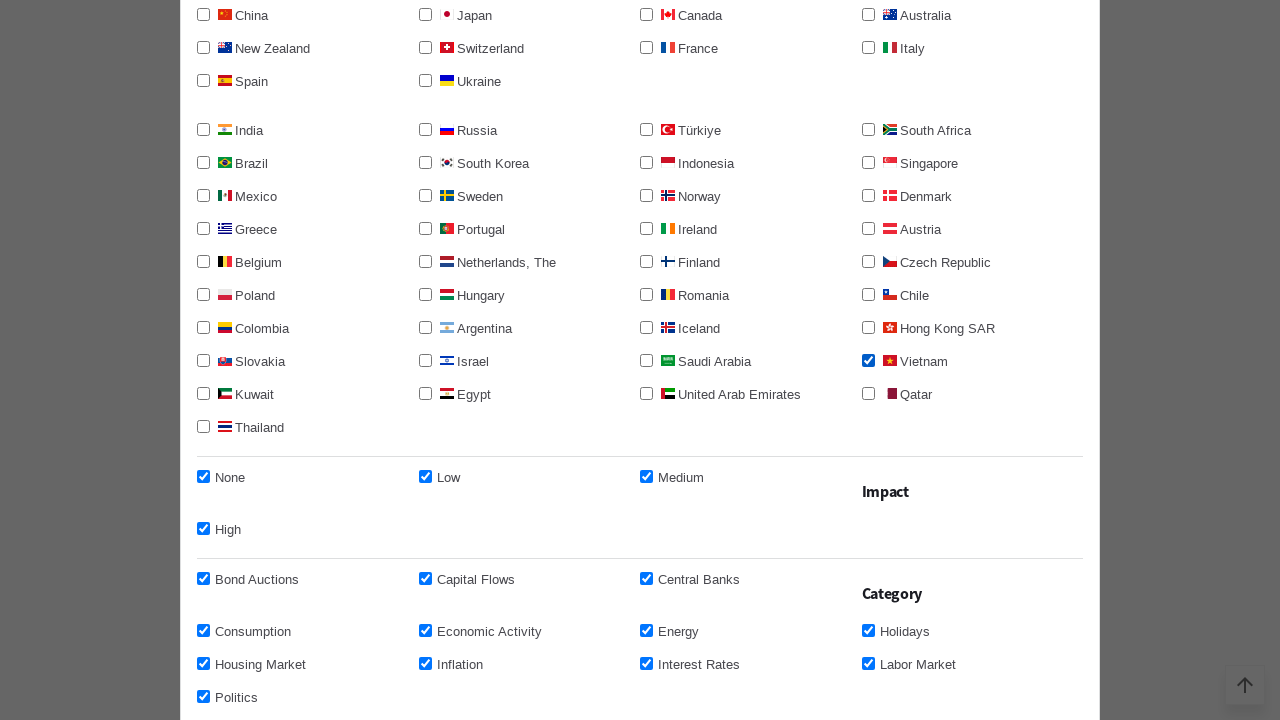

Clicked Apply filter button to confirm Vietnam selection at (1030, 360) on internal:role=button[name="Apply filter"i]
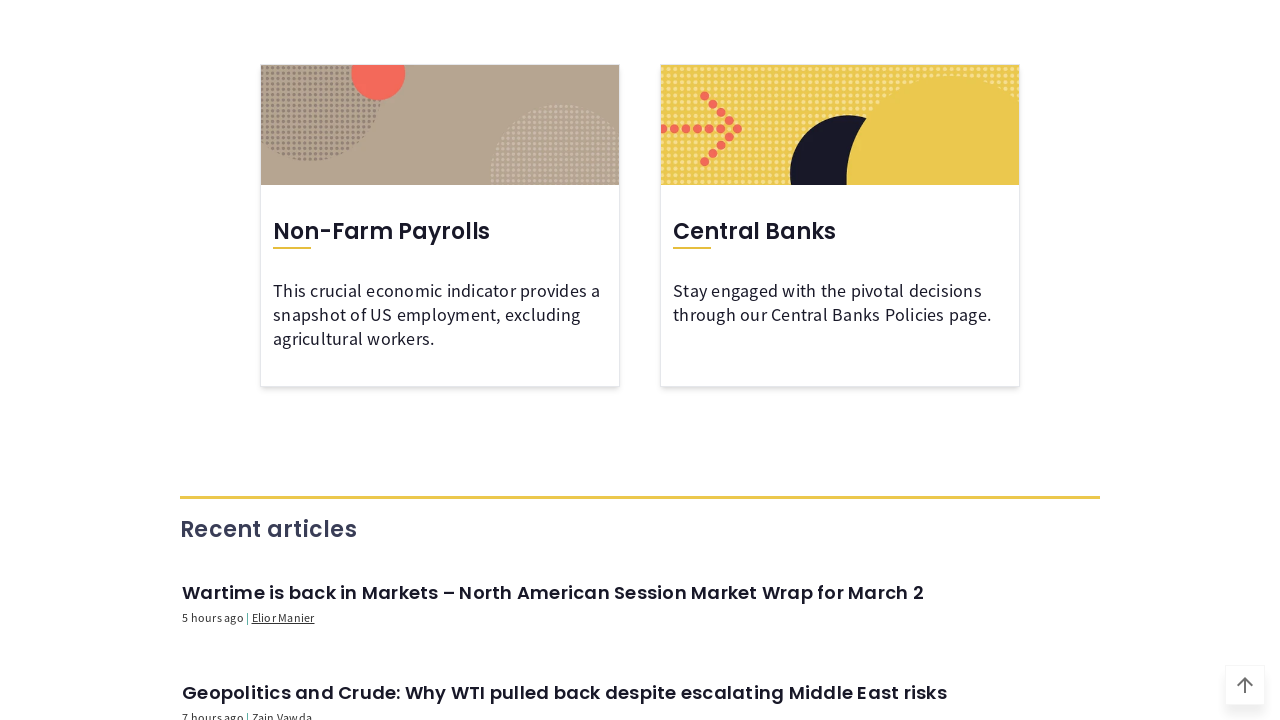

Waited 1200ms for Vietnam filter to be applied
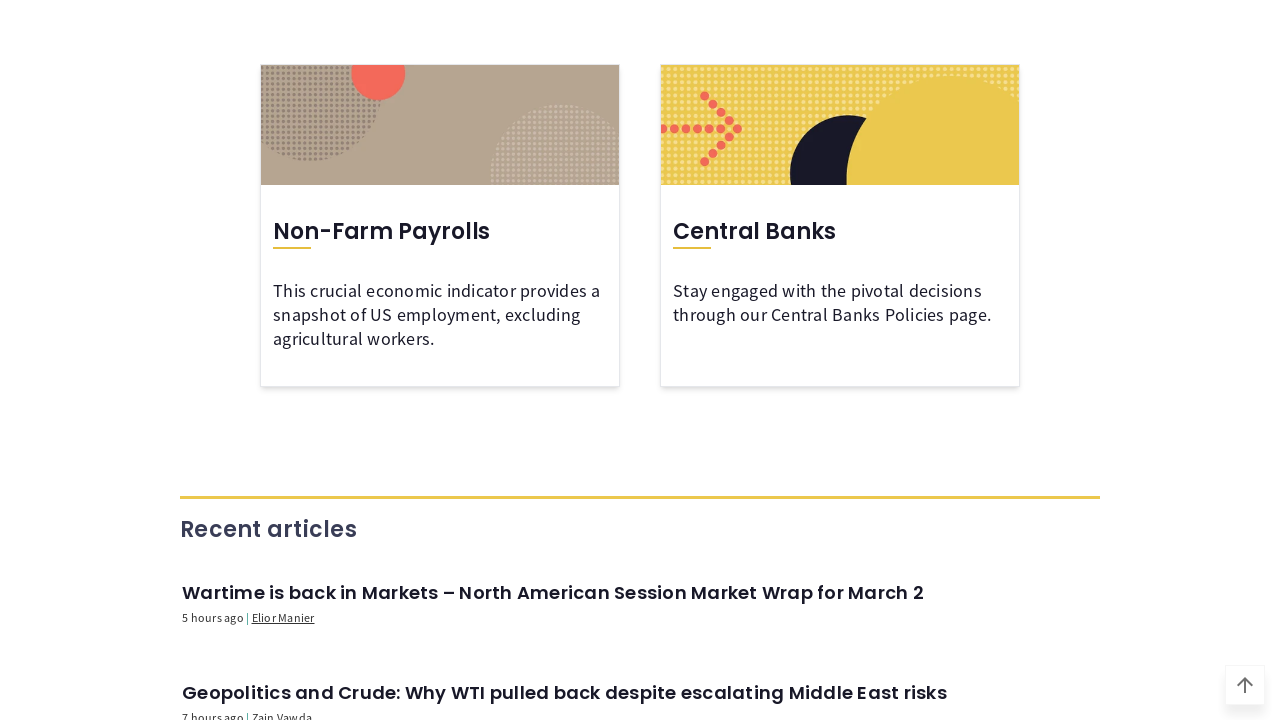

Clicked date range picker button to open calendar at (326, 361) on internal:role=button[name=/^.* - .*$/]
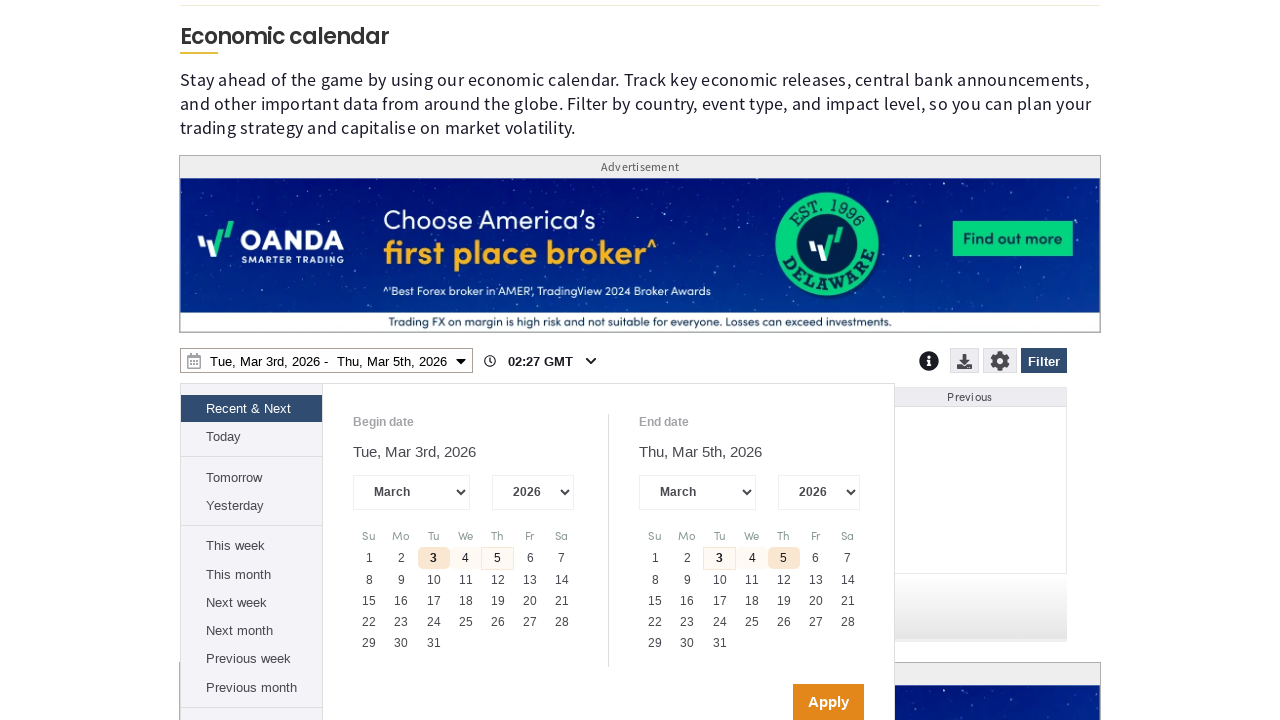

Waited 1200ms for calendar date picker to open
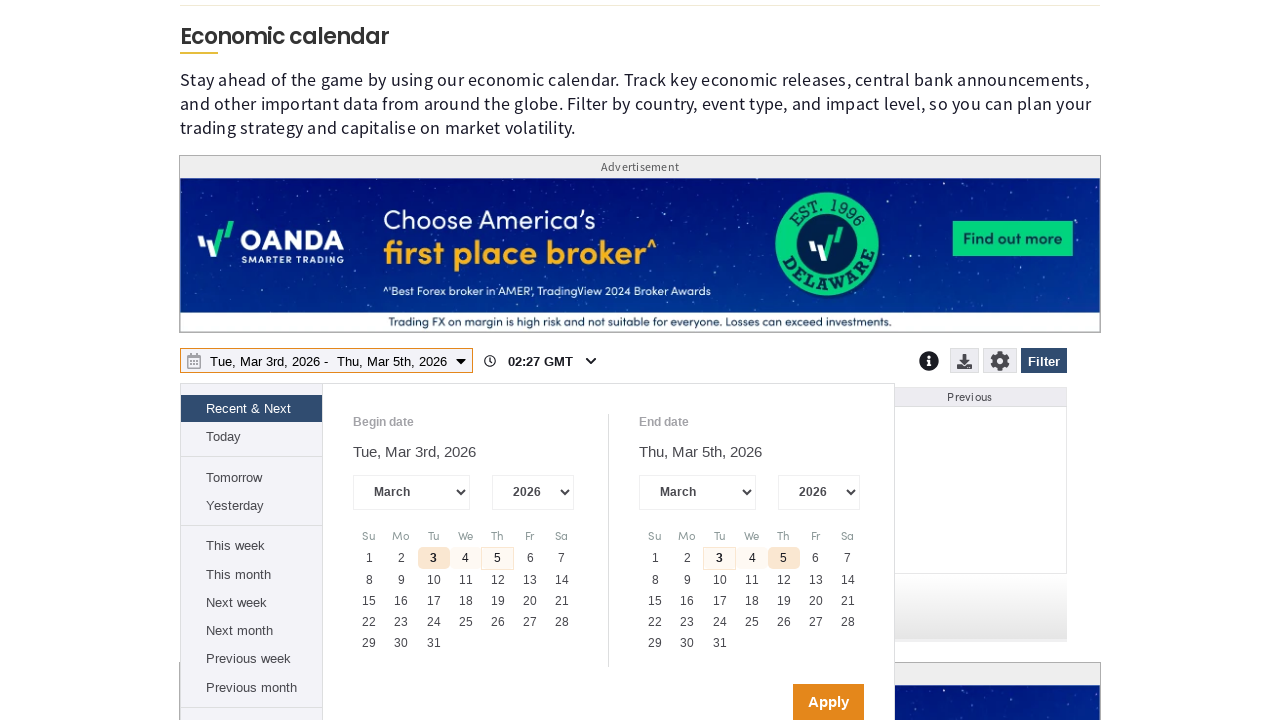

Located year combobox (4th combobox on page)
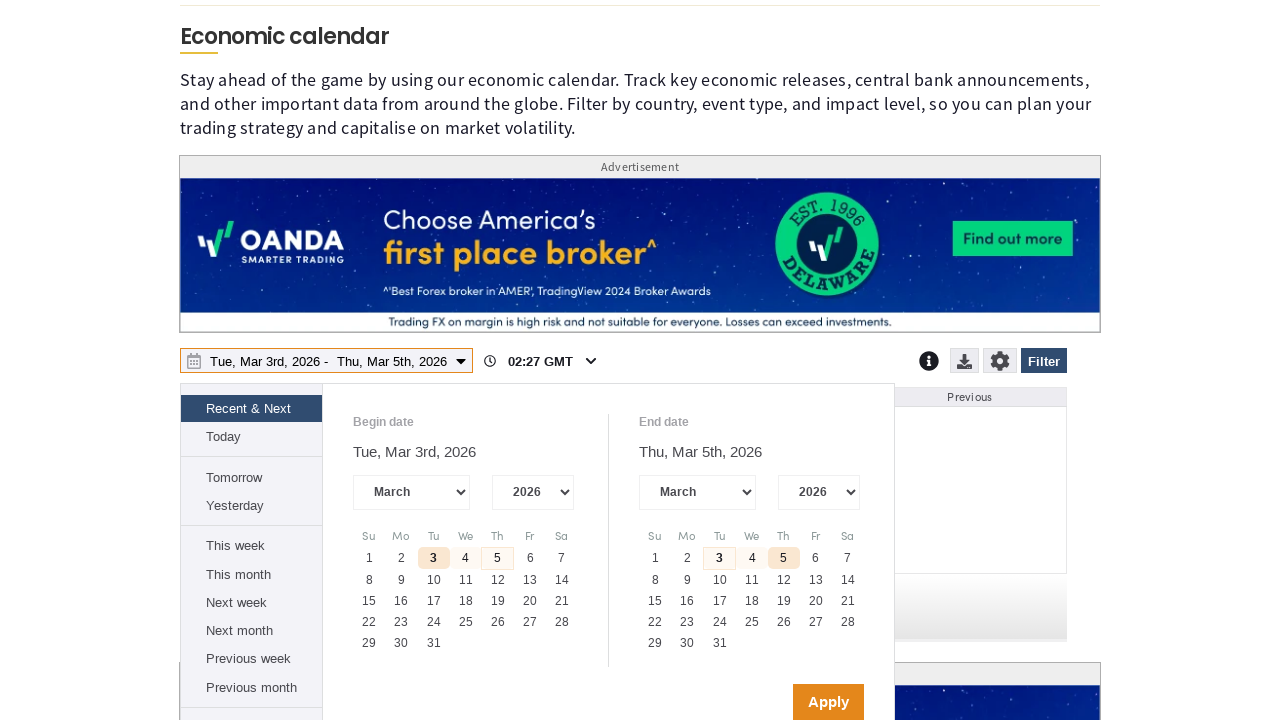

Year select element is attached to DOM
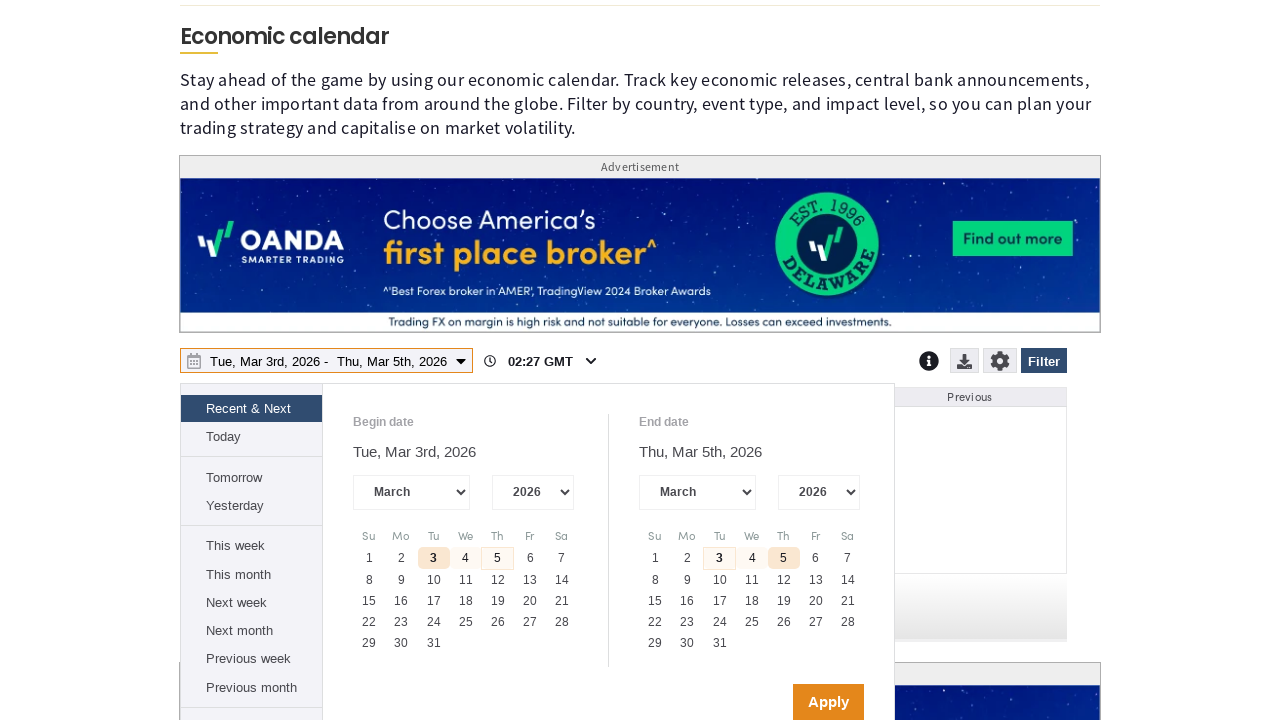

Retrieved available years from combobox: ['2007', '2008', '2009', '2010', '2011', '2012', '2013', '2014', '2015', '2016', '2017', '2018', '2019', '2020', '2021', '2022', '2023', '2024', '2025', '2026', '2027']
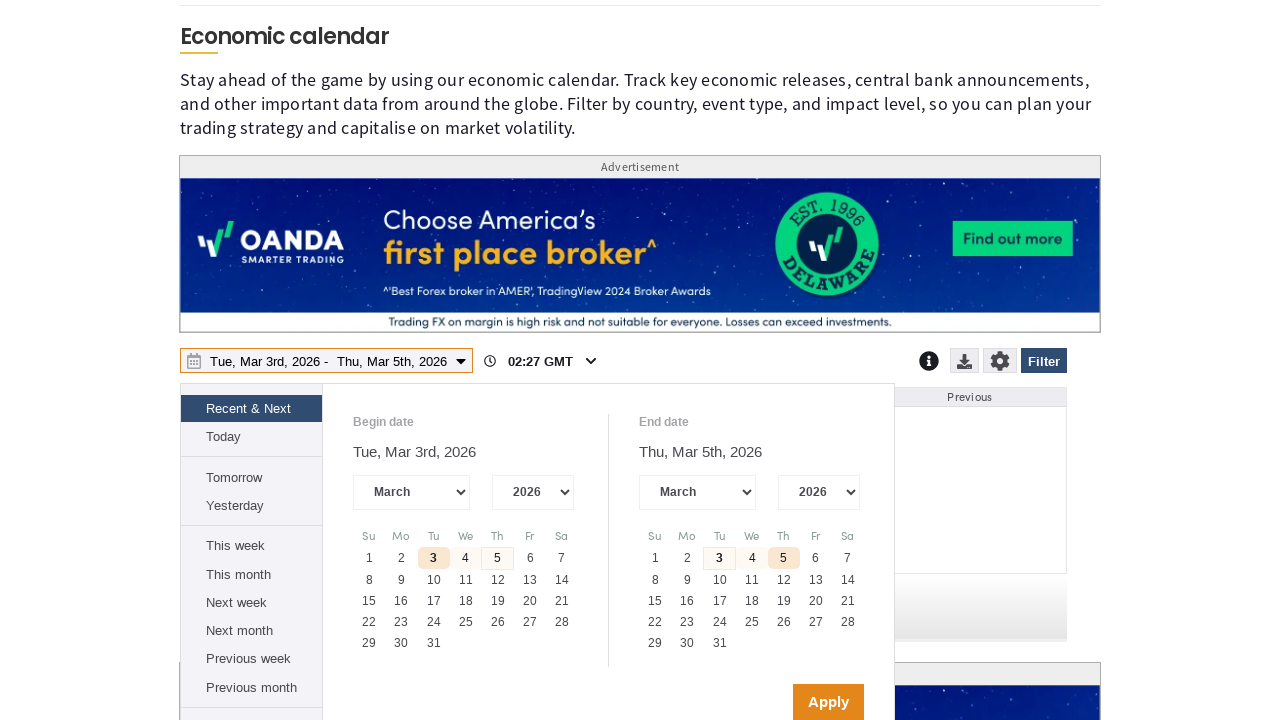

Selected last available year: 2027 on internal:role=combobox >> nth=3
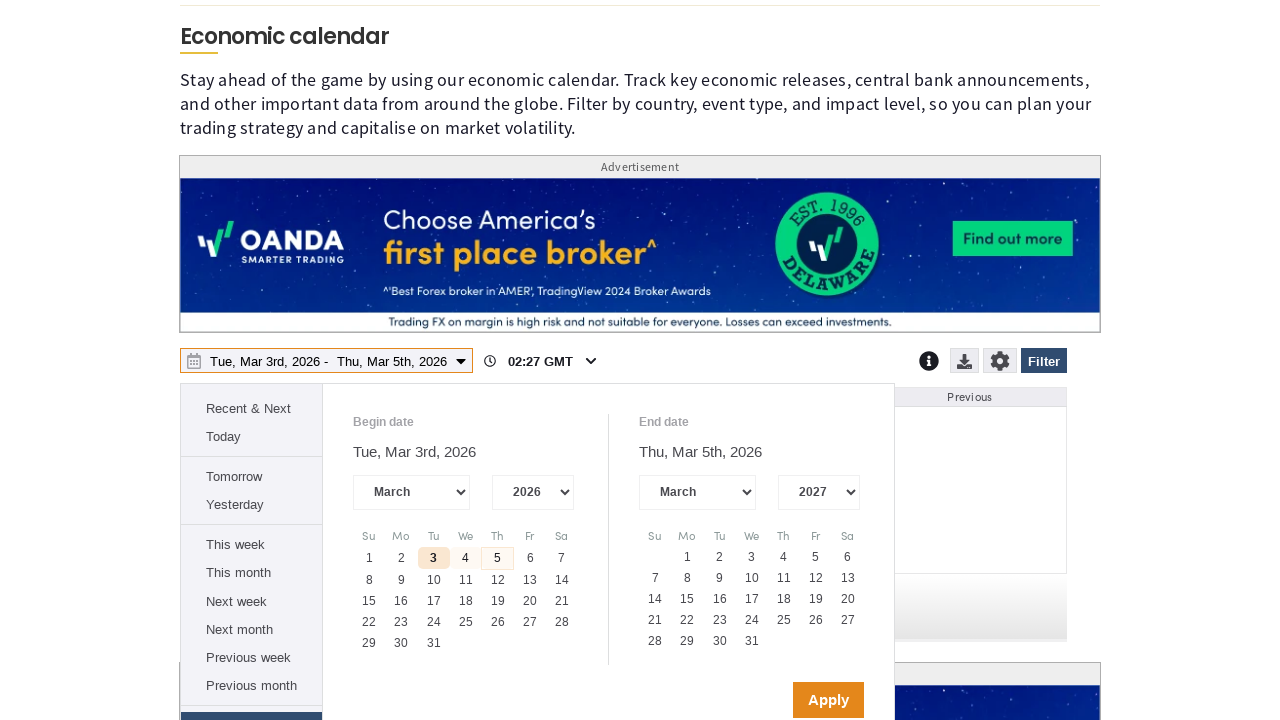

Waited 1200ms for year selection to update calendar
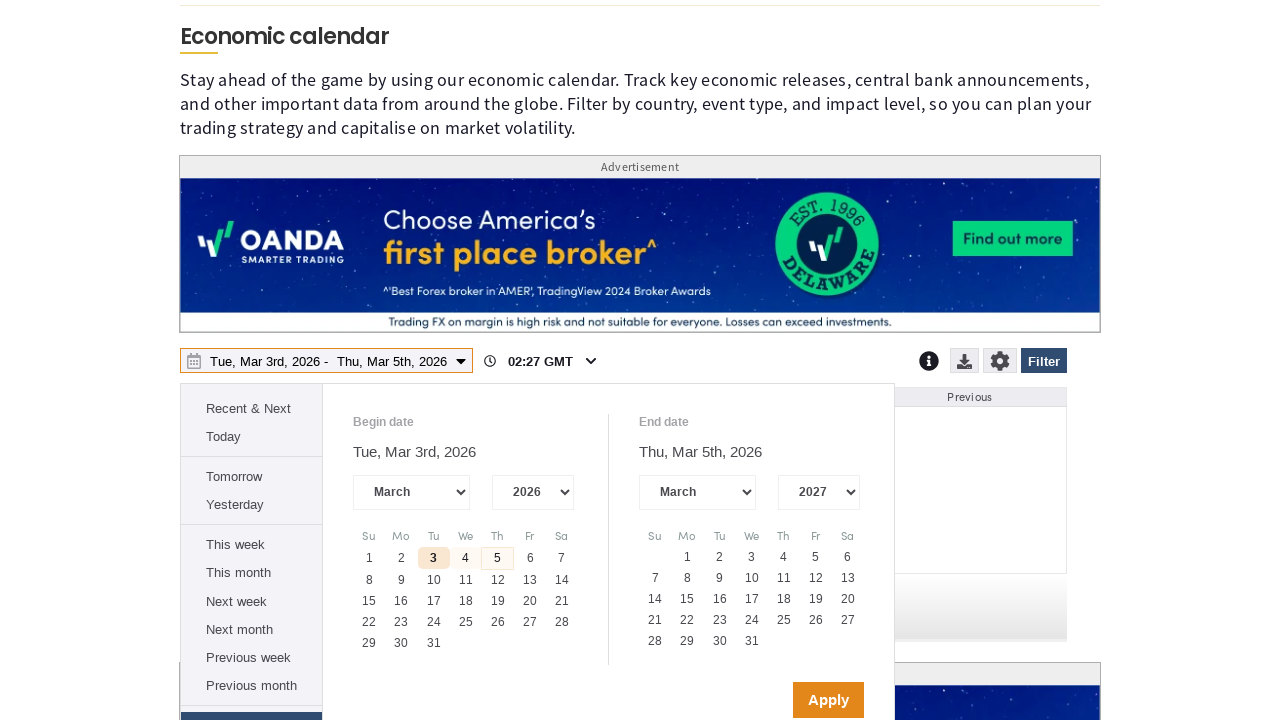

Located all enabled calendar day cells
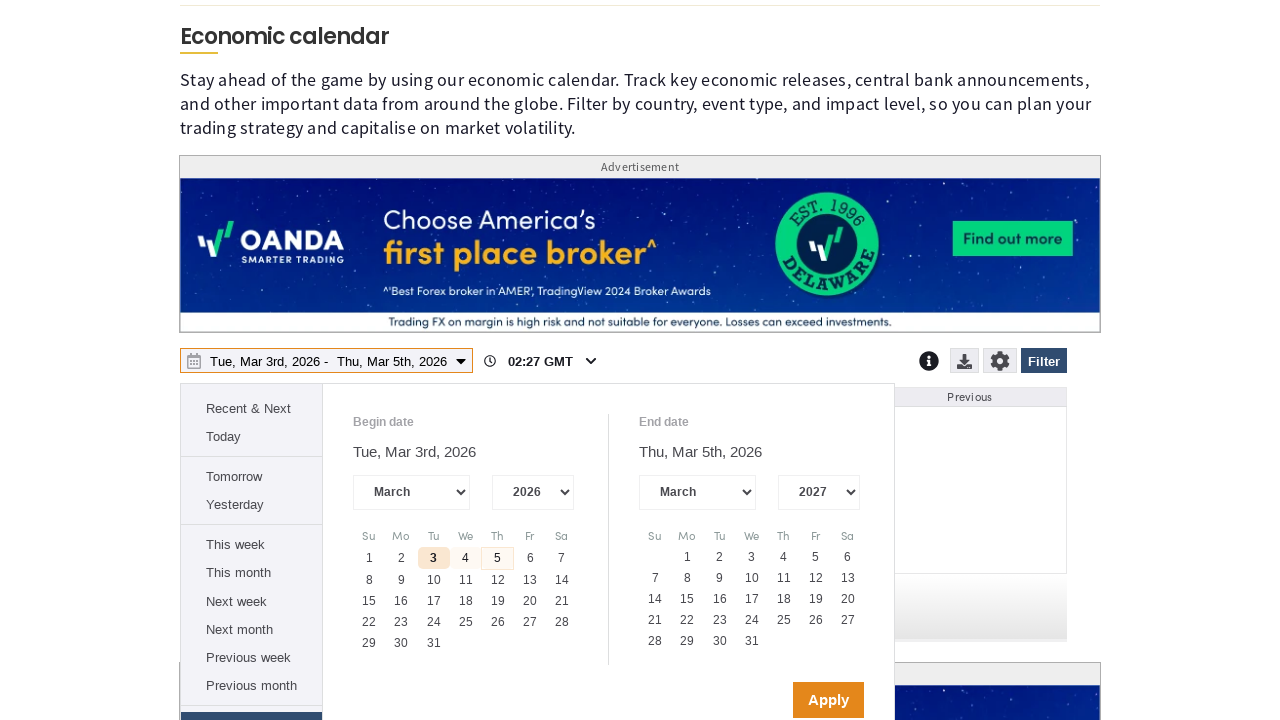

Waited 1200ms for calendar to render all day cells
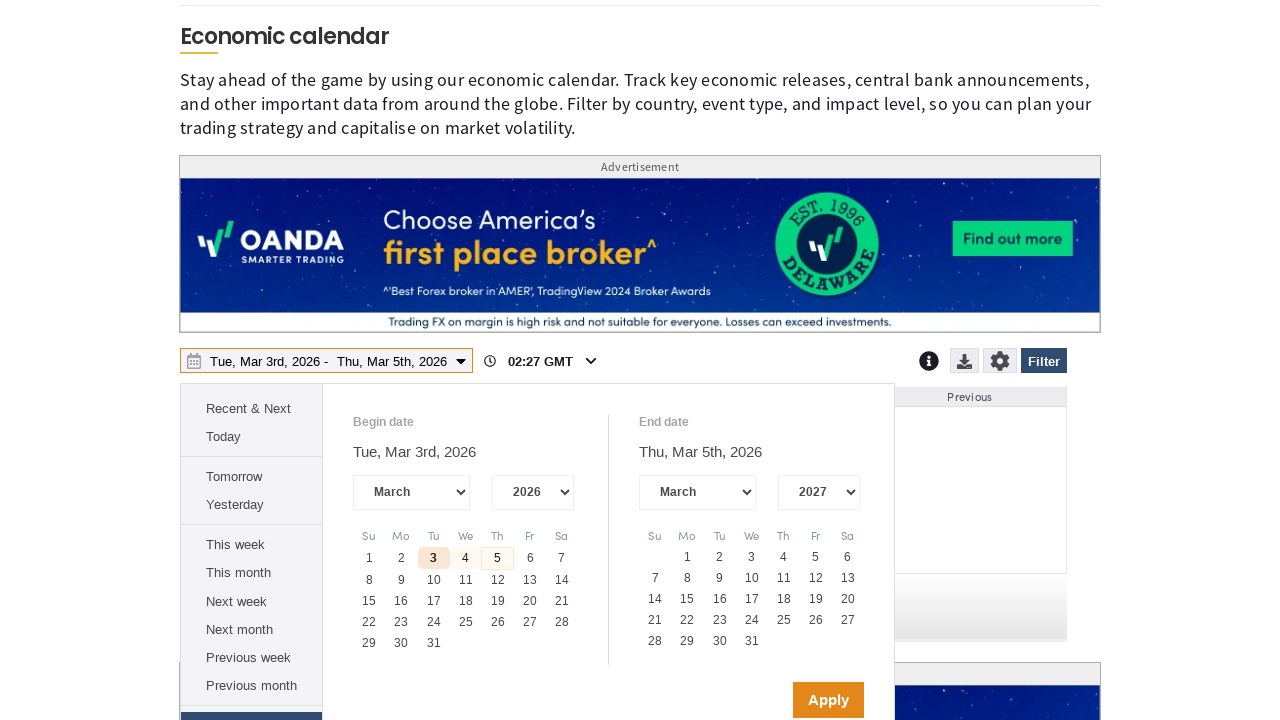

Clicked the last available day in the calendar at (752, 641) on div[role='gridcell']:not([aria-disabled='true']) >> nth=-1
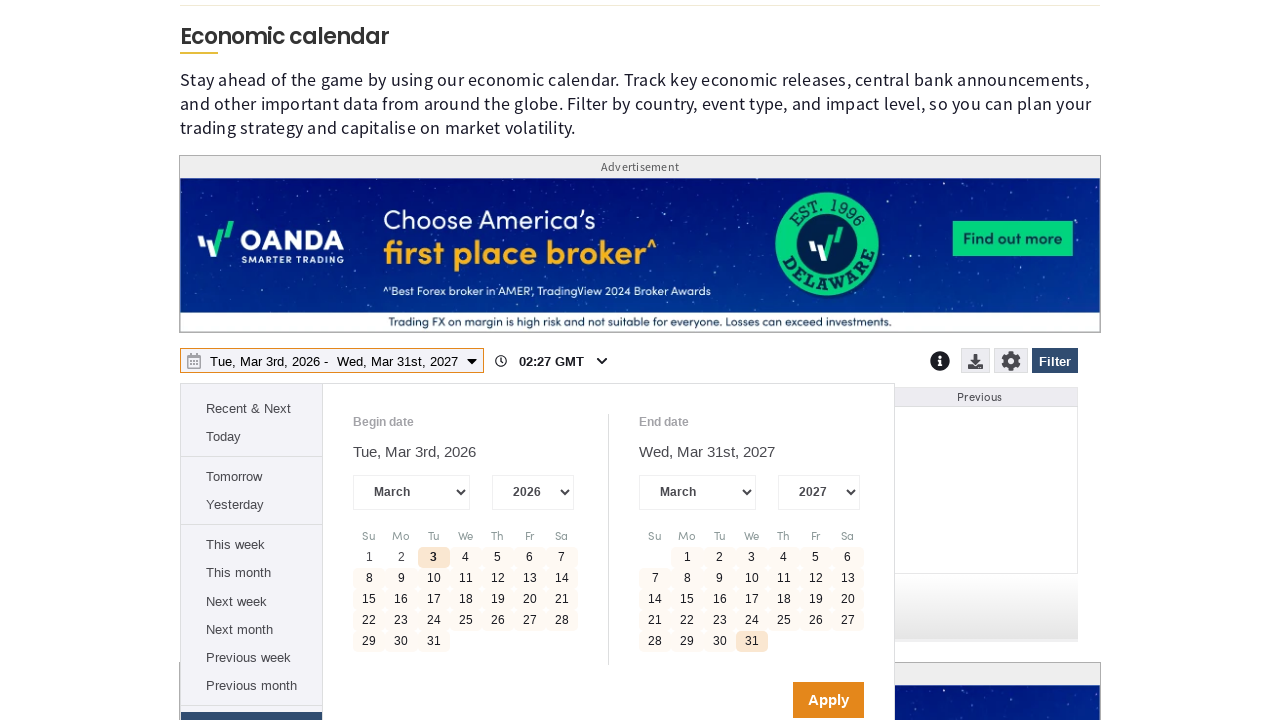

Waited 1200ms for day selection to process
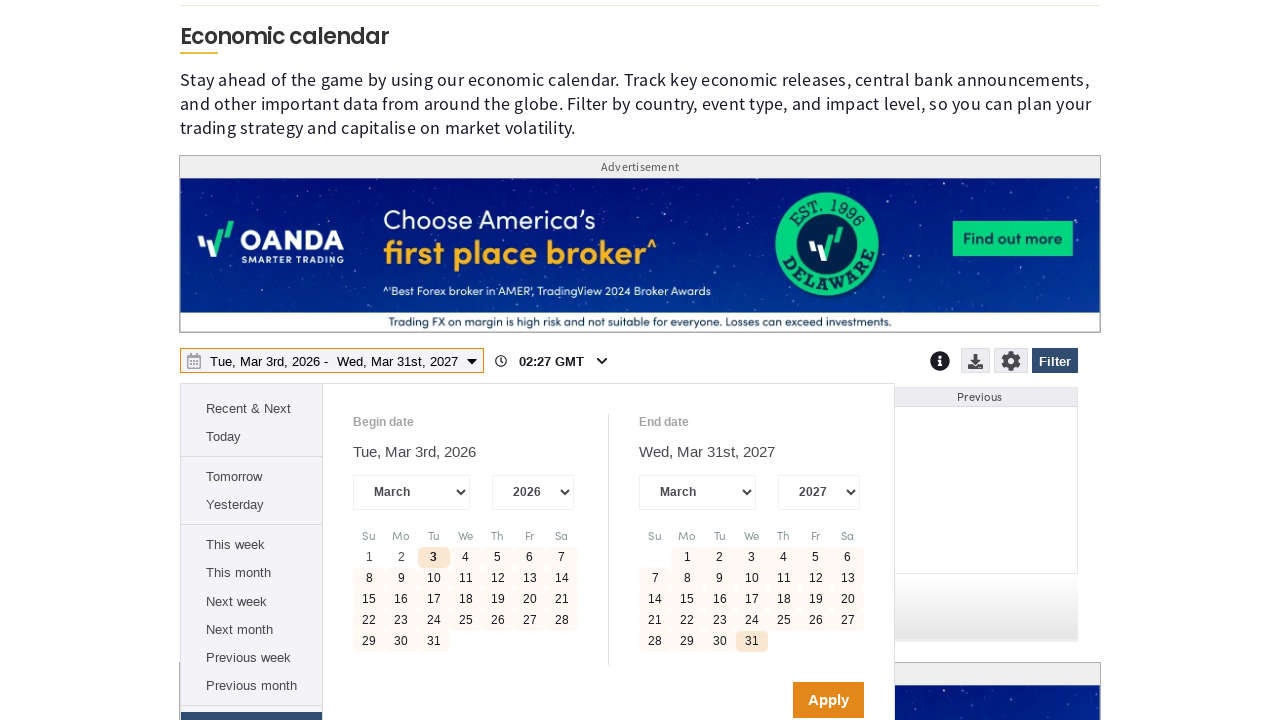

Clicked Apply button to confirm date range selection at (828, 700) on internal:role=button[name="Apply"i]
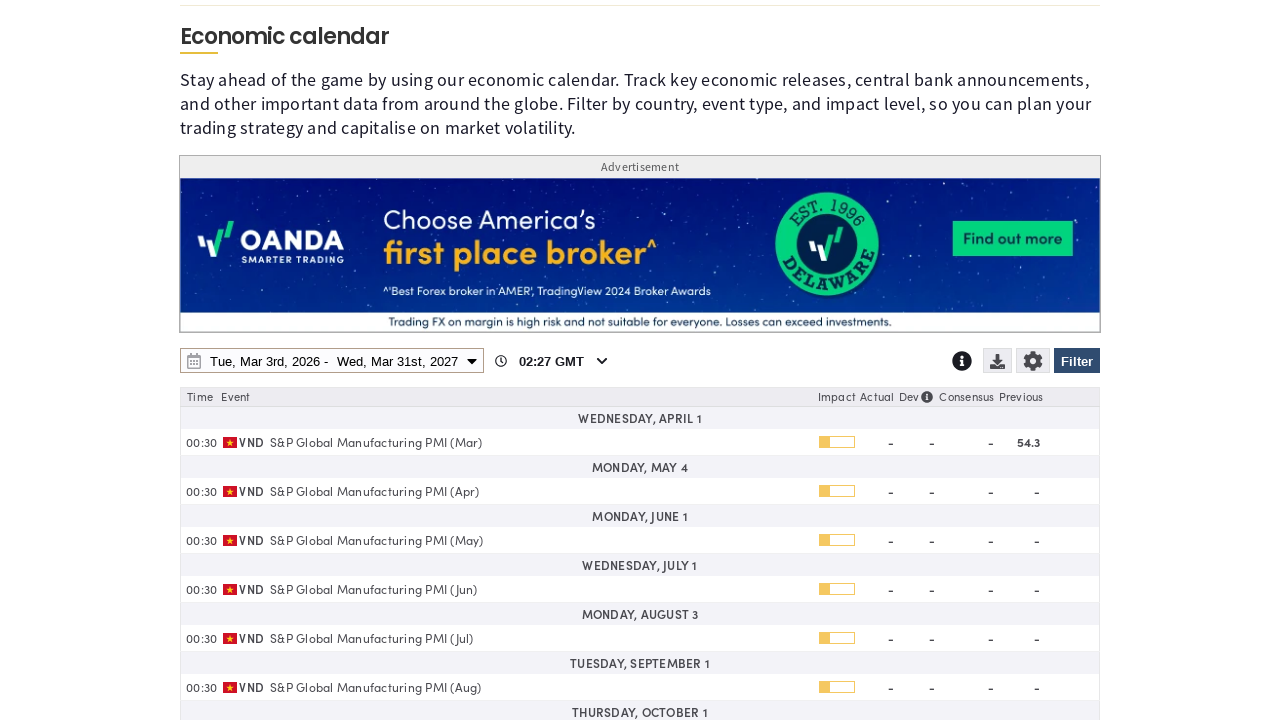

Waited 1500ms for filtered economic calendar results to load
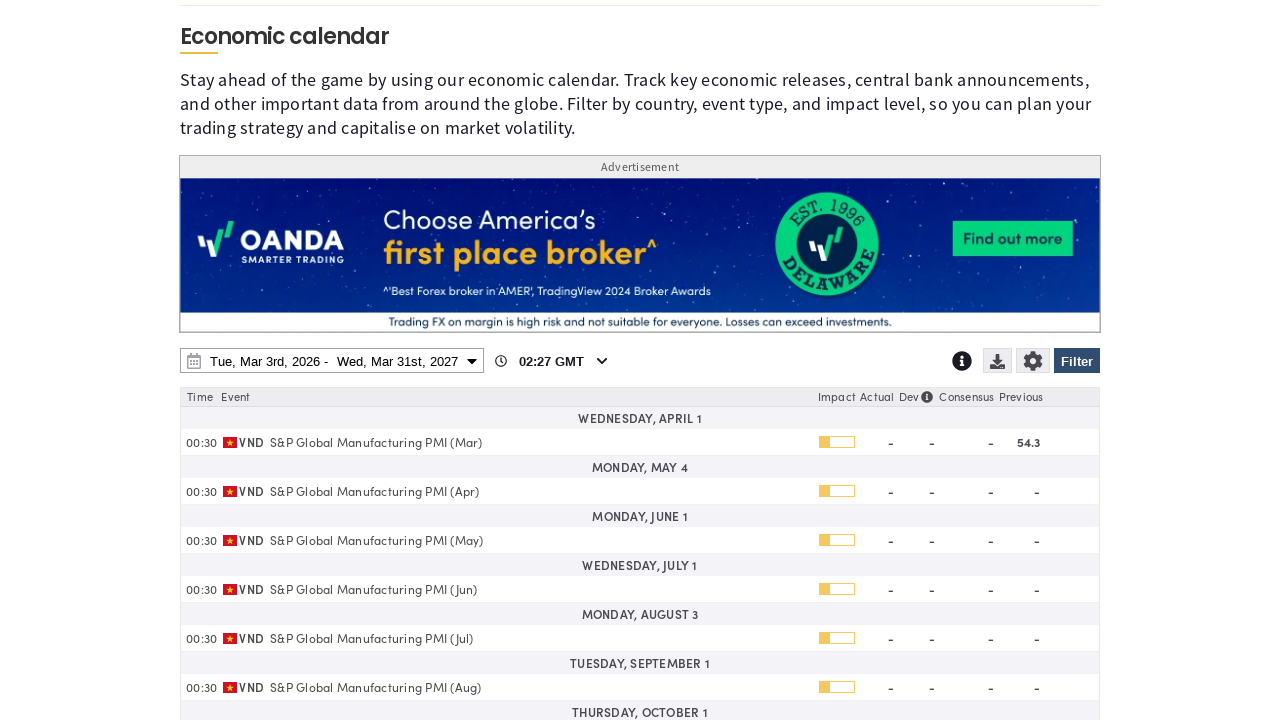

Clicked on selectable wrapper to open download menu at (1000, 363) on .fxs_selectable-wrapper
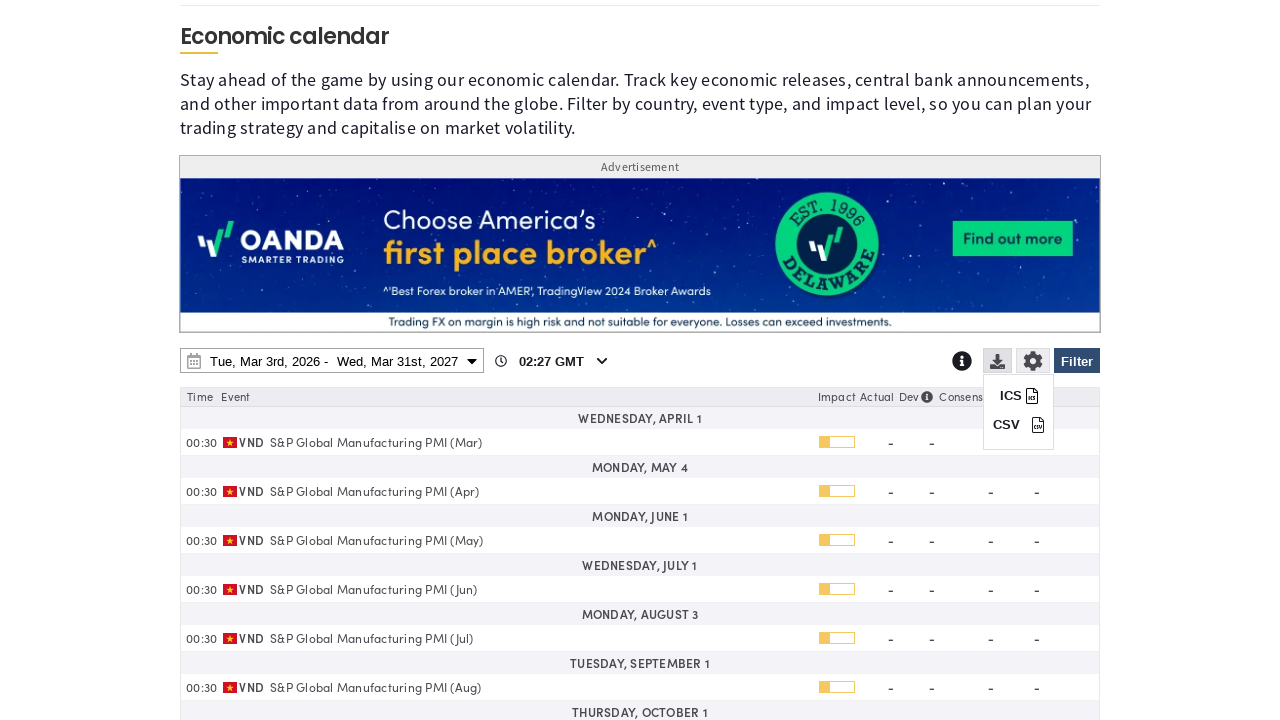

ICS export button appeared in download menu
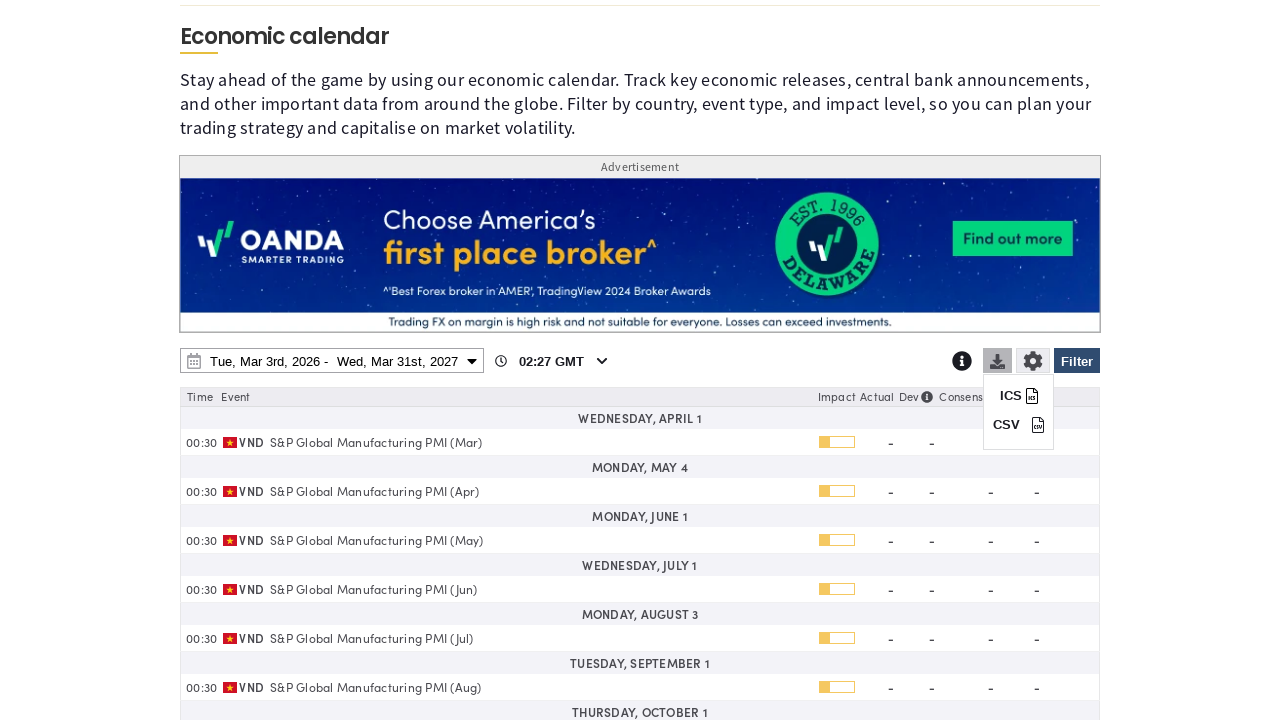

ICS button is visible and ready to click
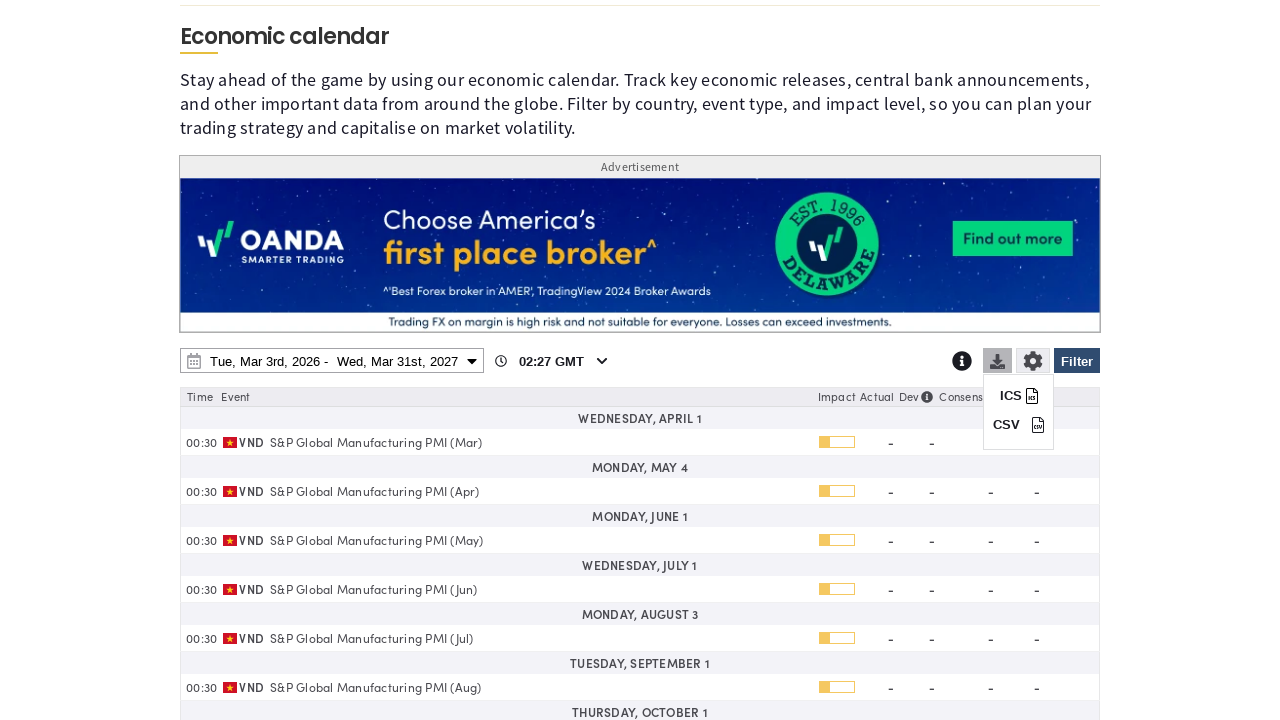

CSV button is visible and ready to click
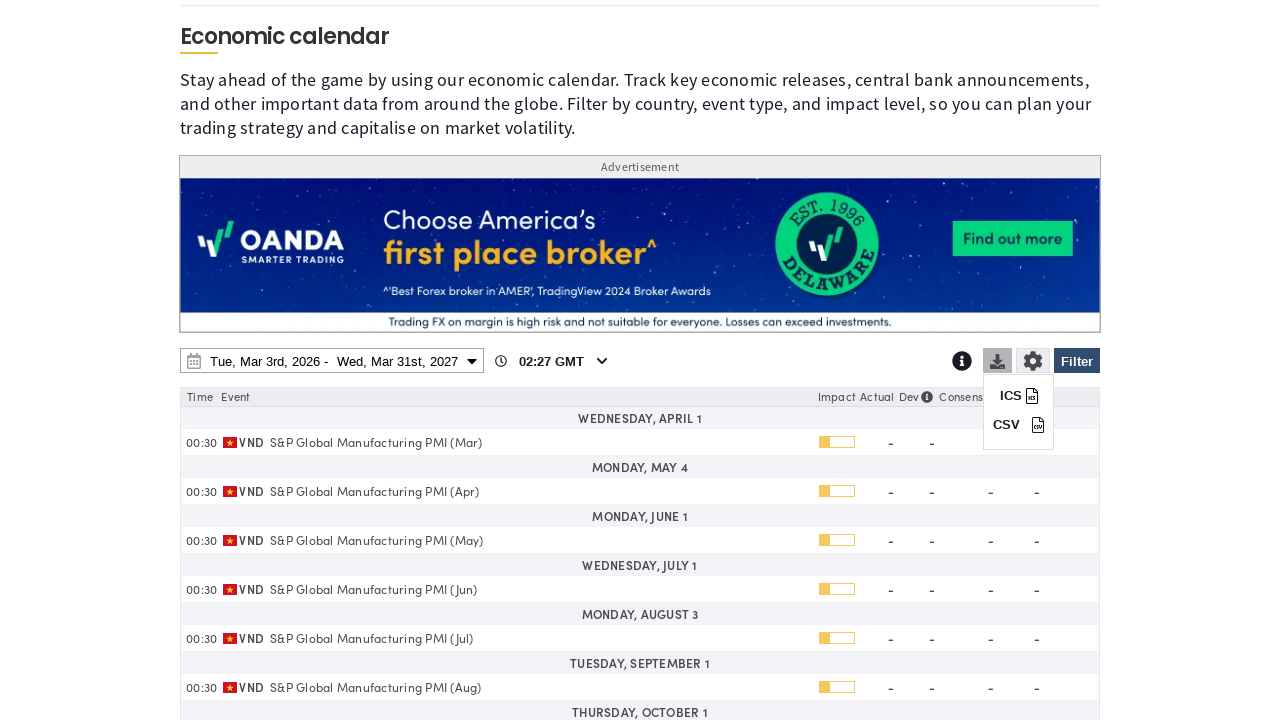

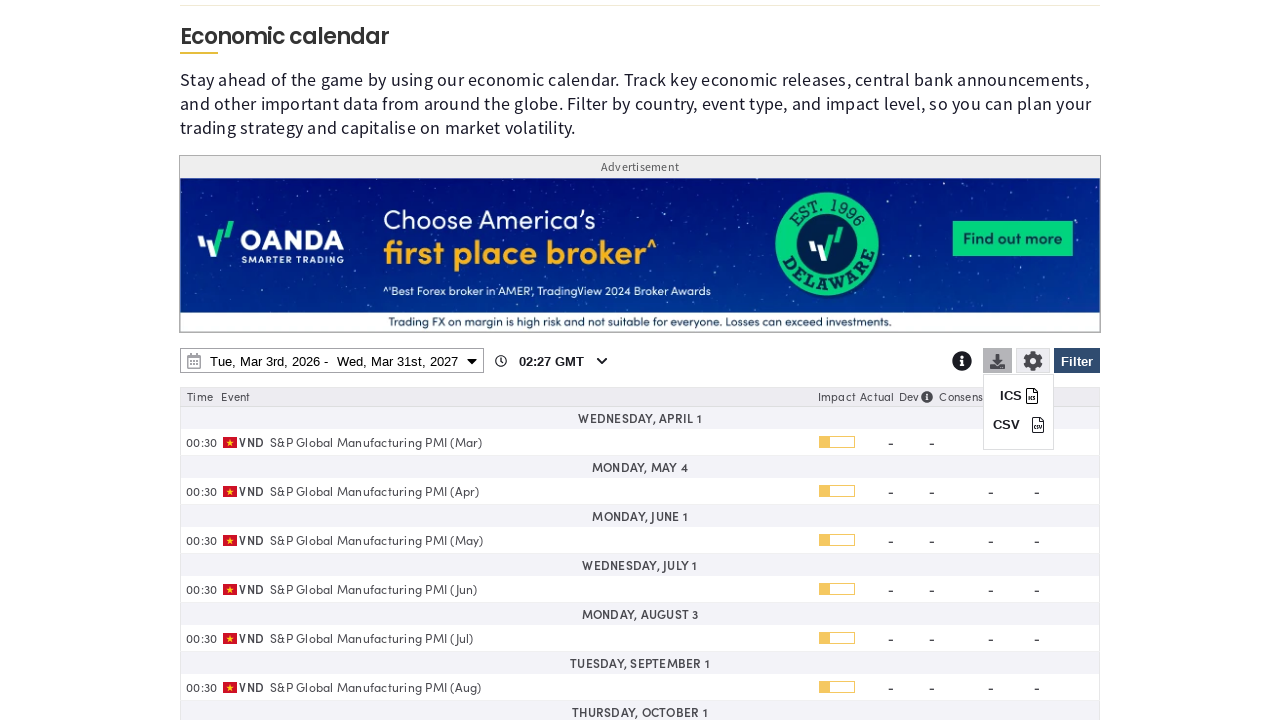